Tests opening a new browser window, switching to it, navigating to a different URL, and verifying that two window handles exist.

Starting URL: https://the-internet.herokuapp.com/windows

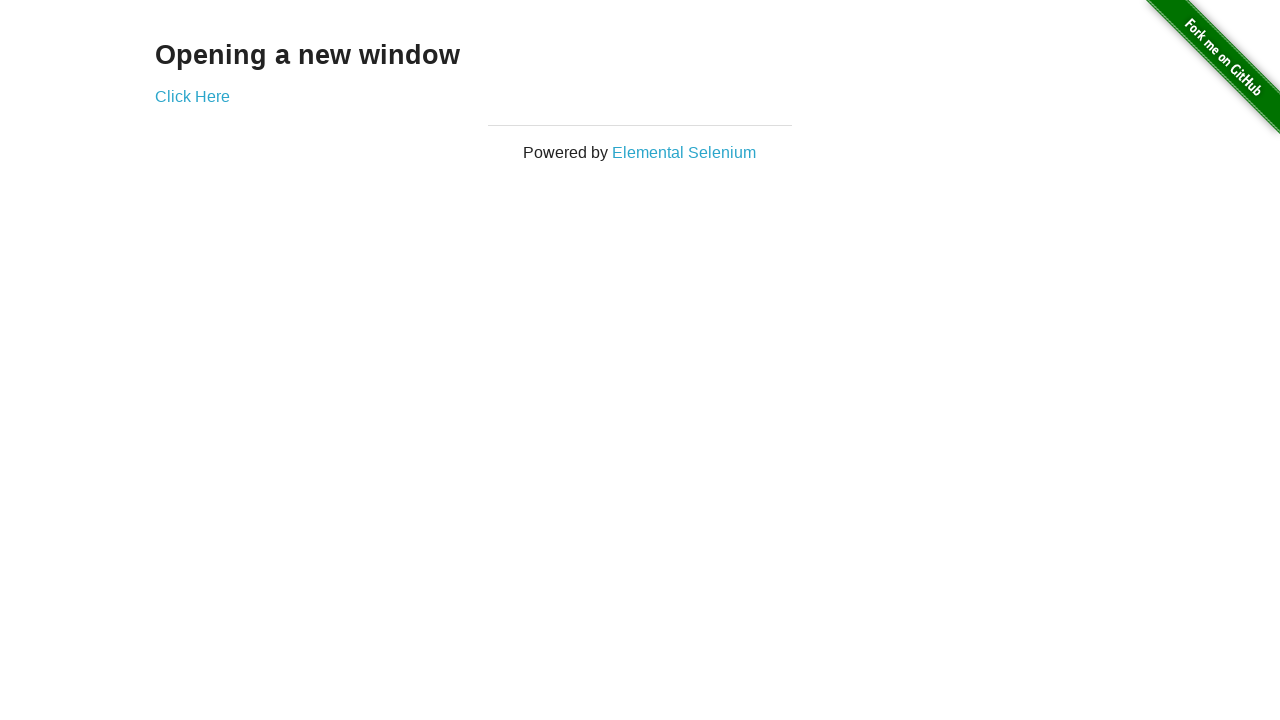

Opened a new browser window
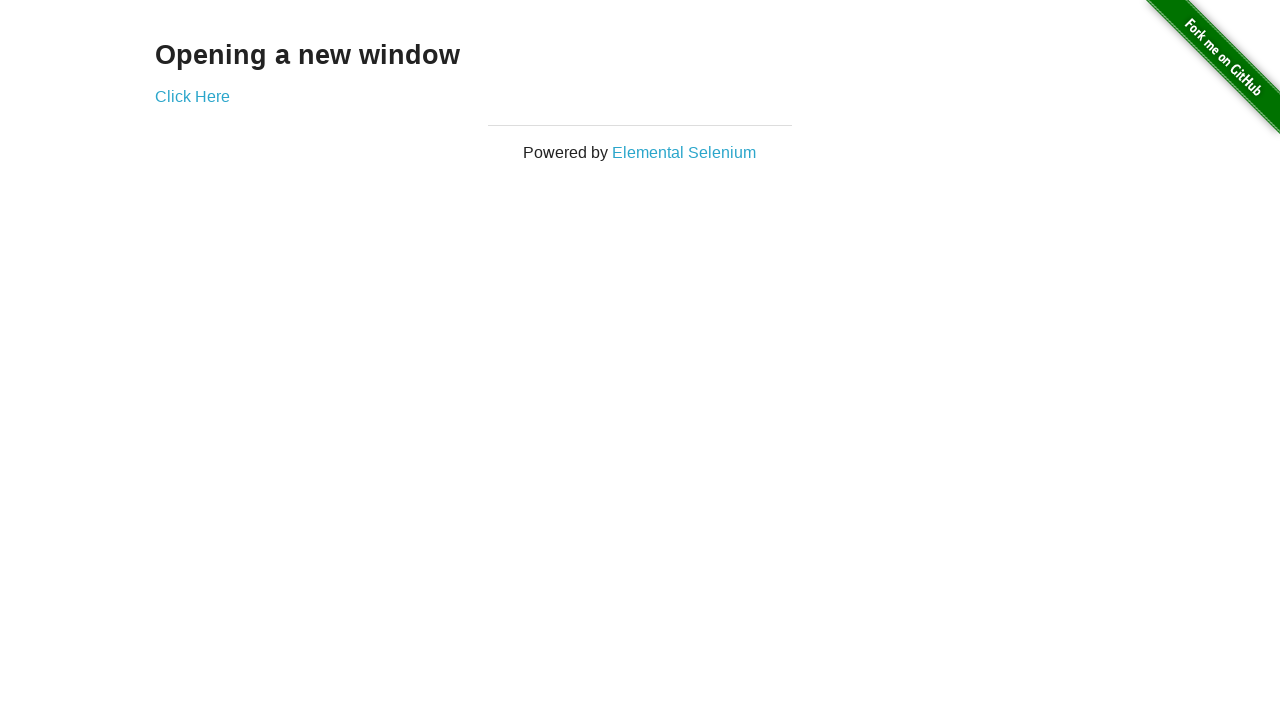

Navigated new window to typos page
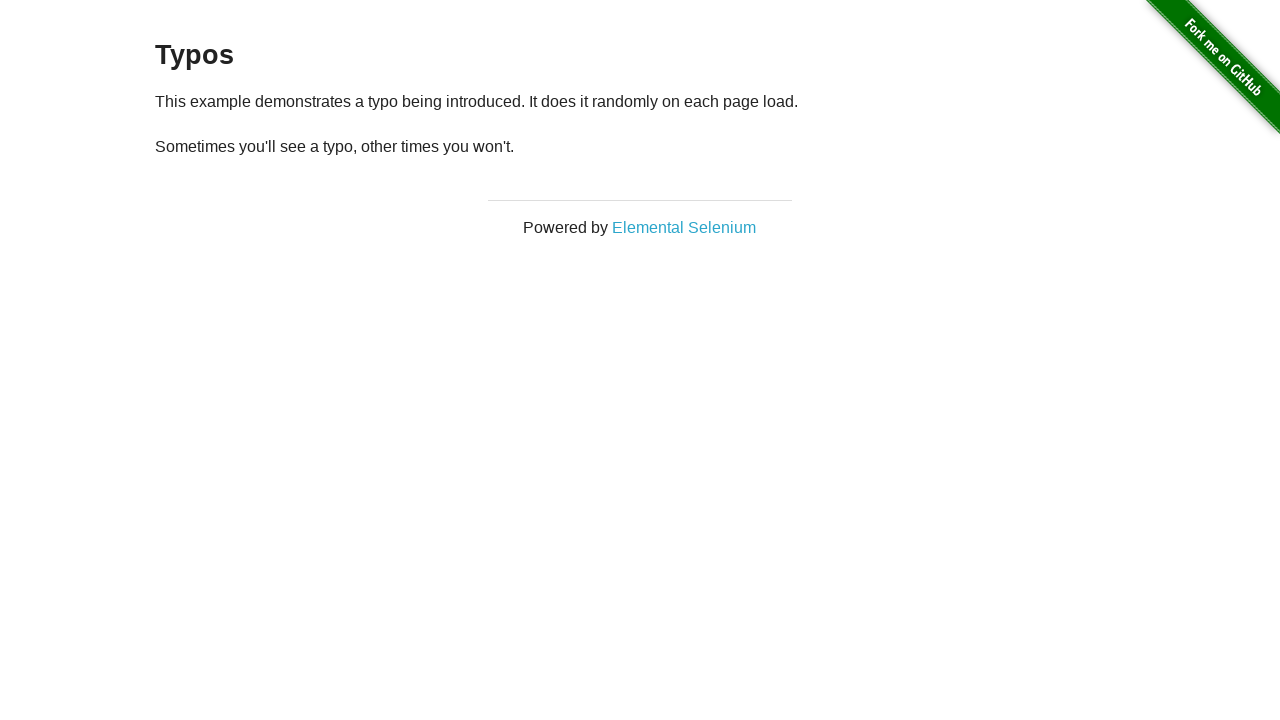

Verified that two window handles exist in the context
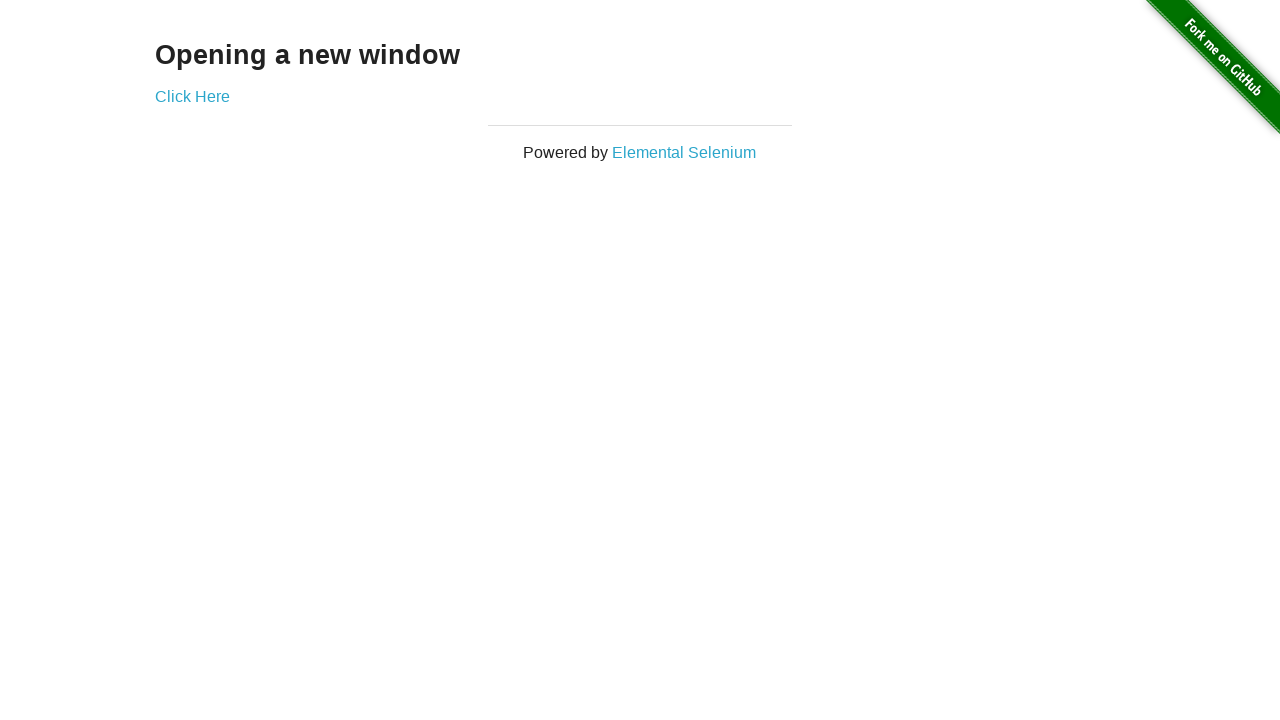

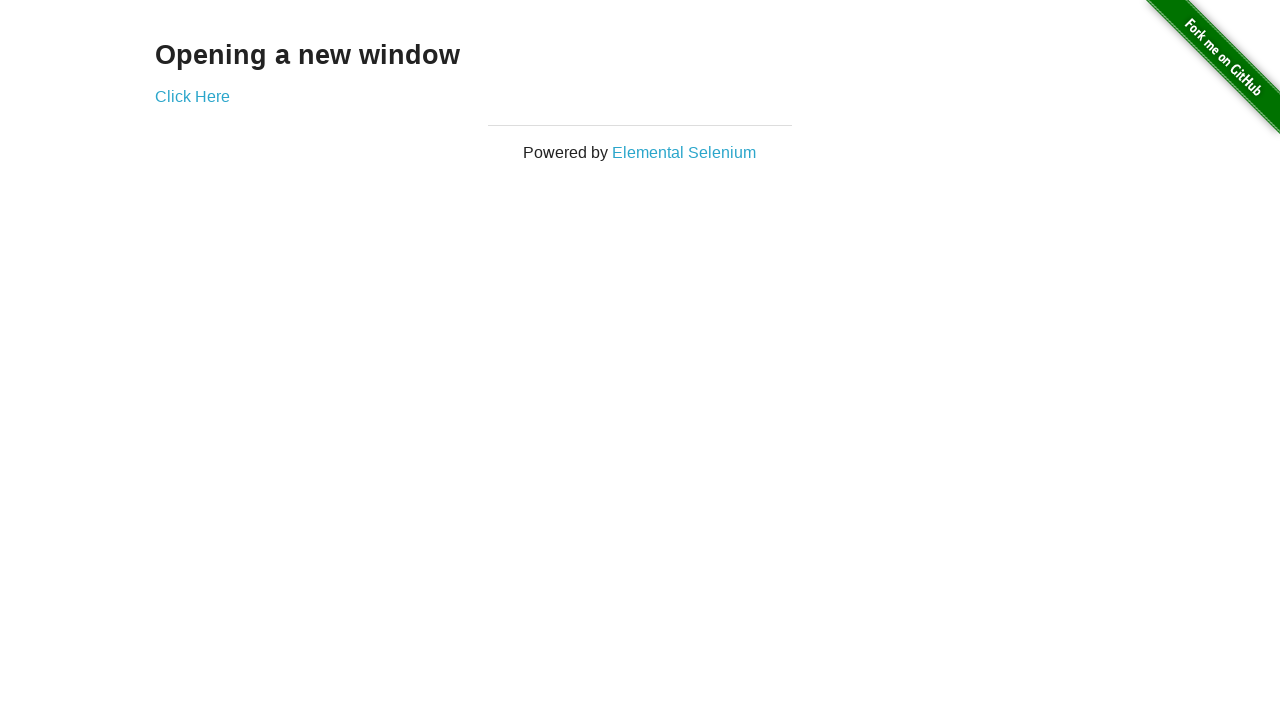